Tests filtering to display only active (uncompleted) todo items

Starting URL: https://demo.playwright.dev/todomvc

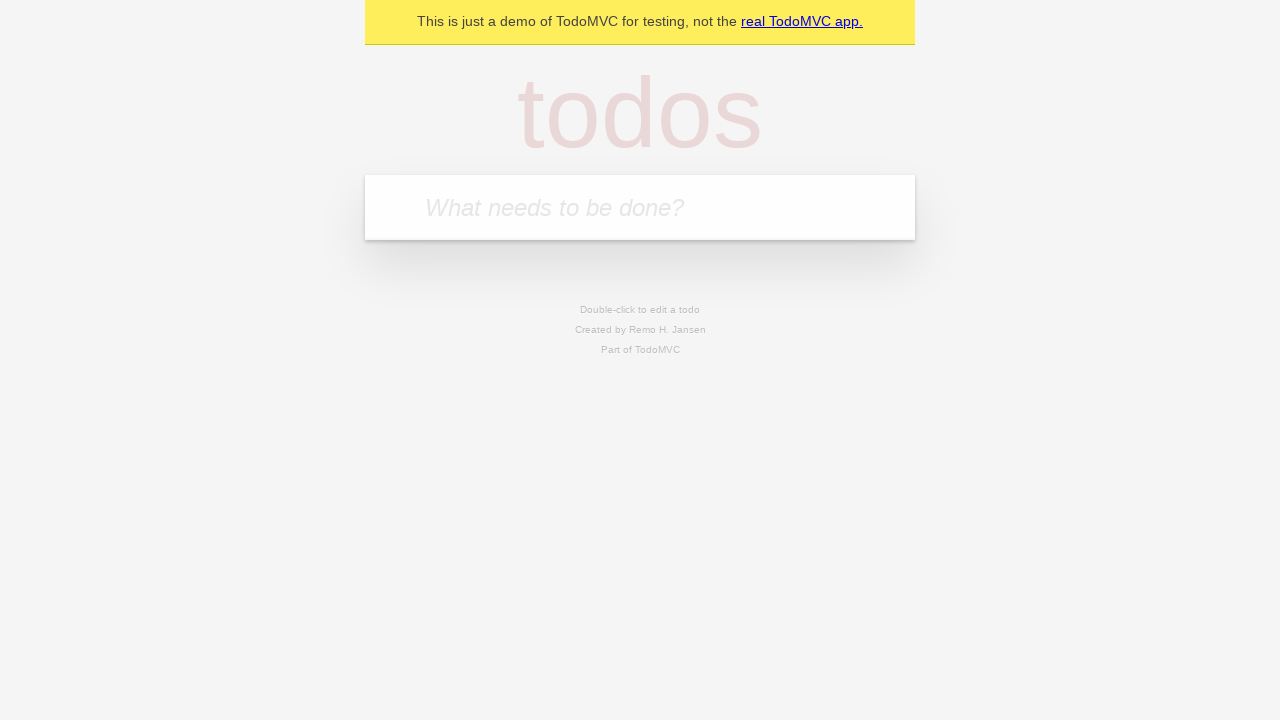

Filled todo input with 'buy some cheese' on internal:attr=[placeholder="What needs to be done?"i]
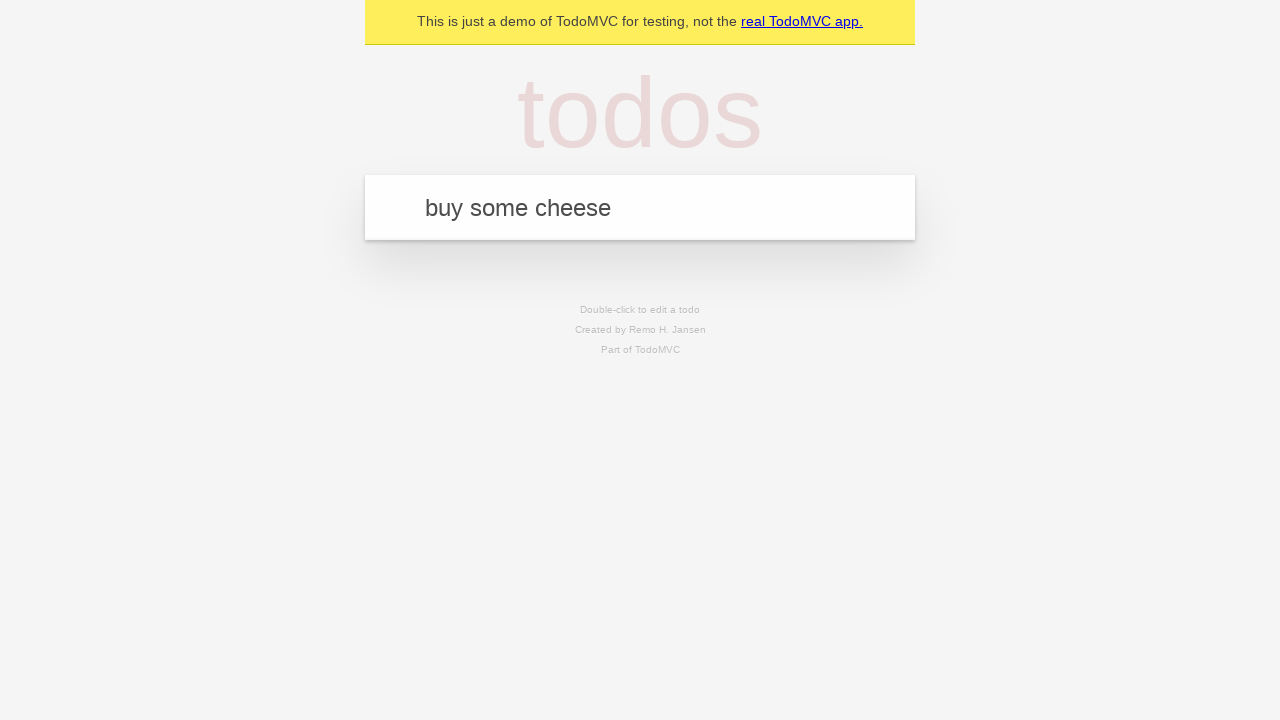

Pressed Enter to create first todo on internal:attr=[placeholder="What needs to be done?"i]
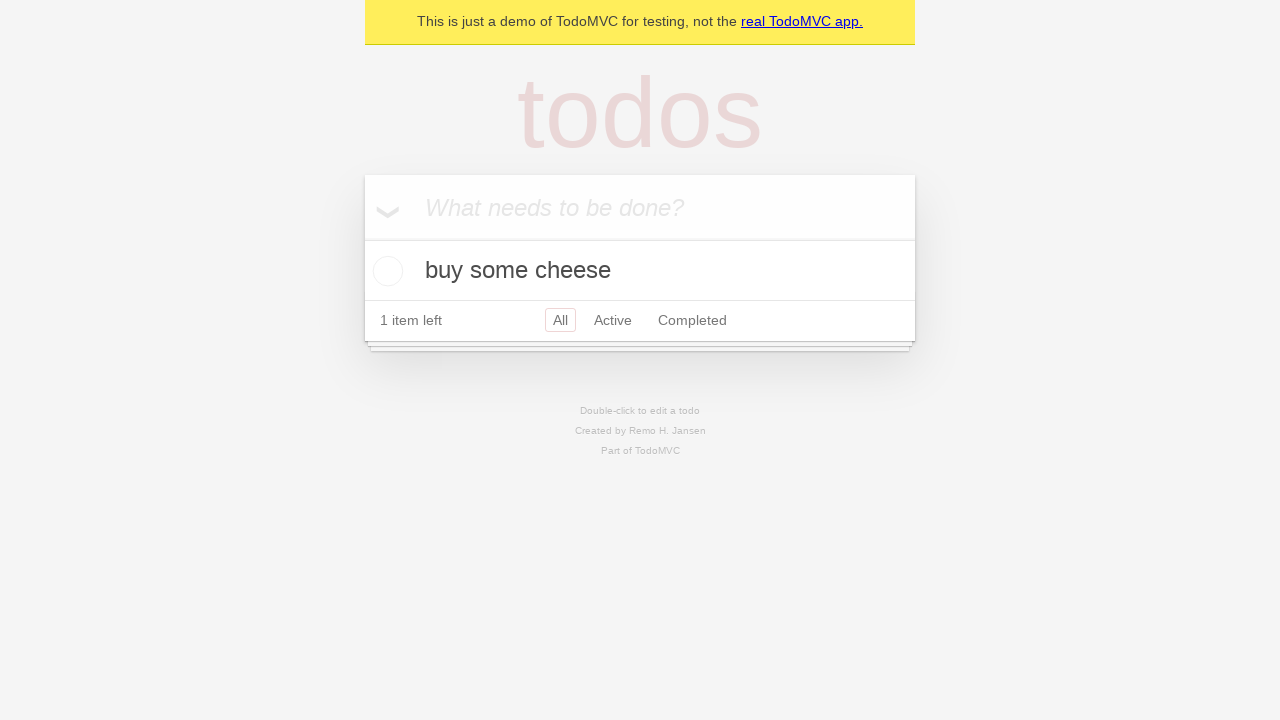

Filled todo input with 'feed the cat' on internal:attr=[placeholder="What needs to be done?"i]
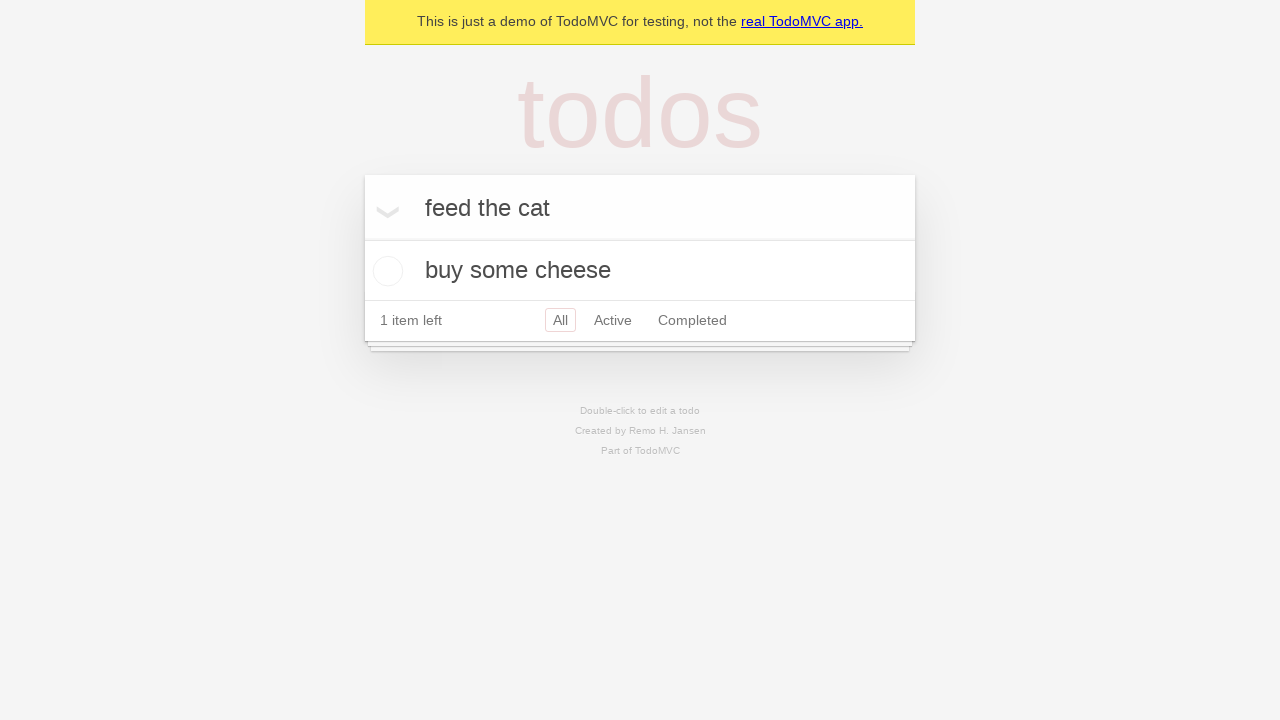

Pressed Enter to create second todo on internal:attr=[placeholder="What needs to be done?"i]
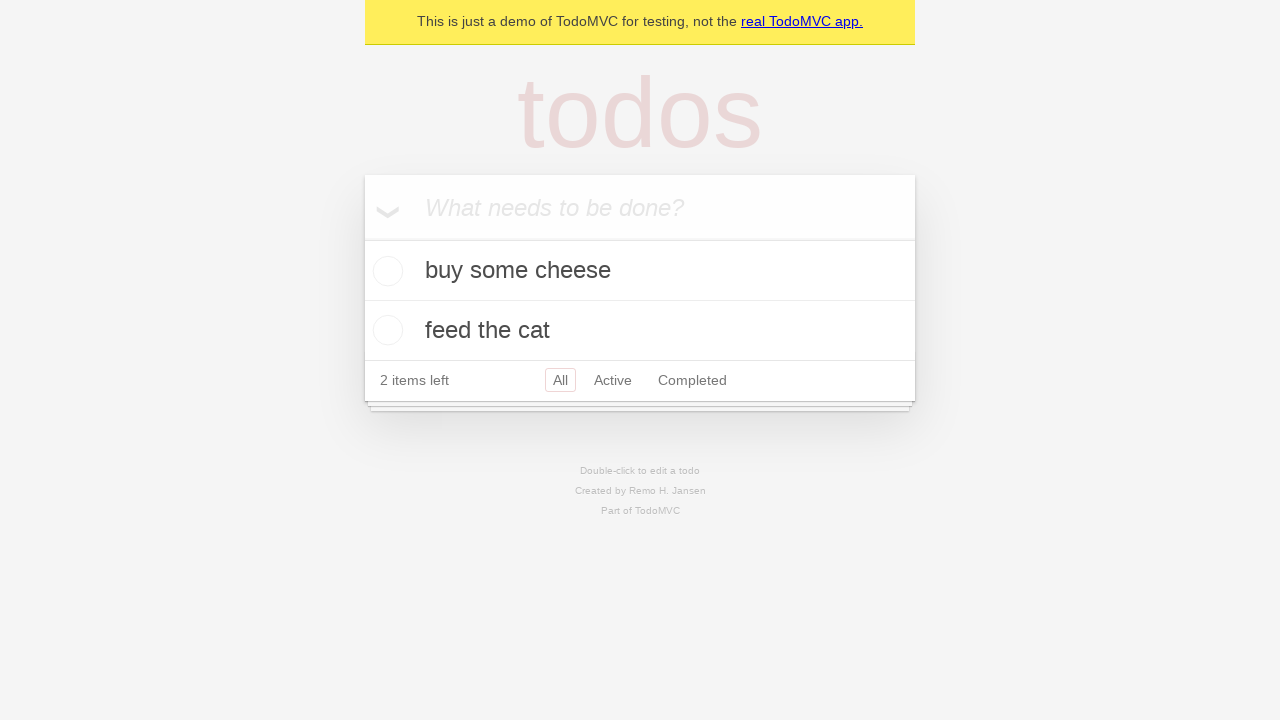

Filled todo input with 'book a doctors appointment' on internal:attr=[placeholder="What needs to be done?"i]
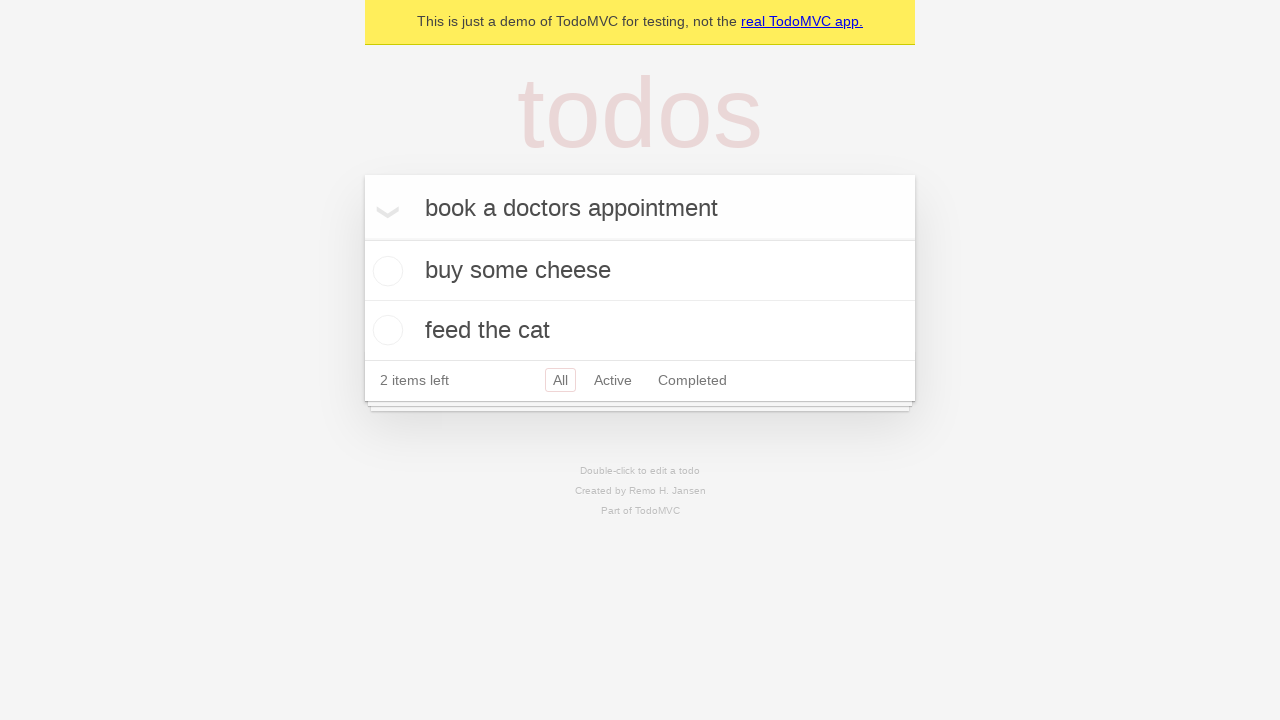

Pressed Enter to create third todo on internal:attr=[placeholder="What needs to be done?"i]
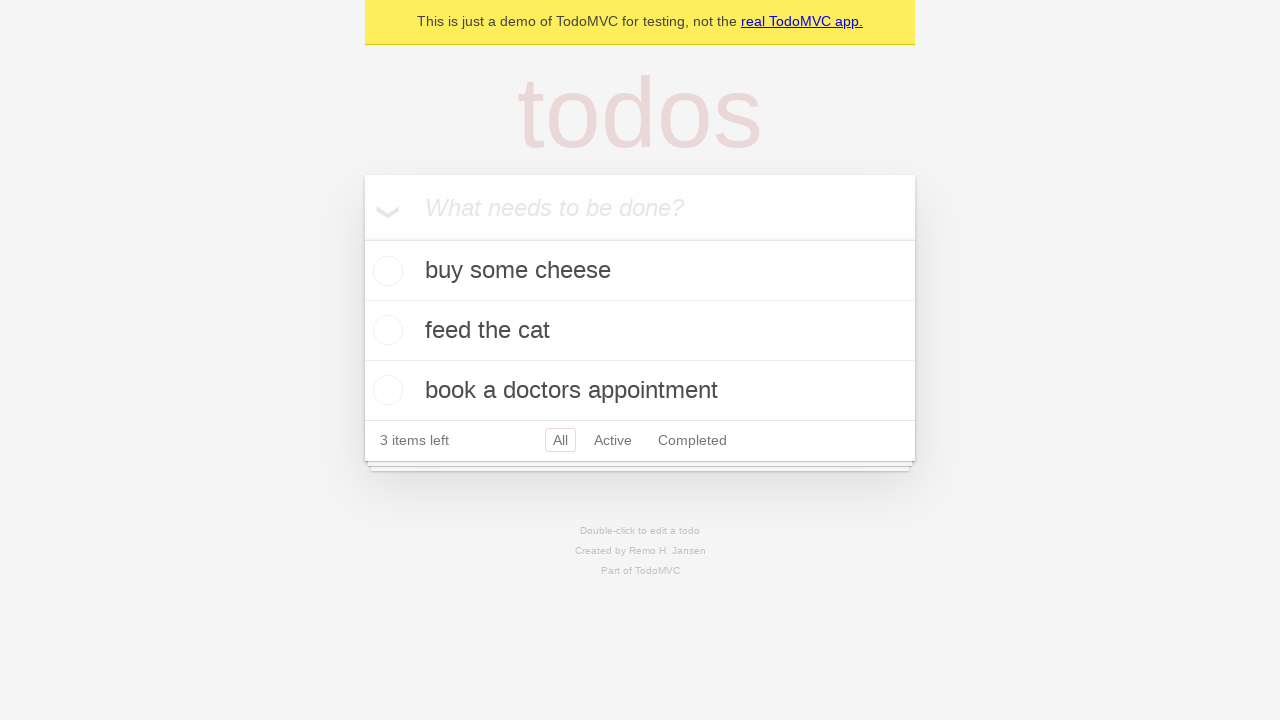

Checked second todo item 'feed the cat' to mark as completed at (385, 330) on internal:testid=[data-testid="todo-item"s] >> nth=1 >> internal:role=checkbox
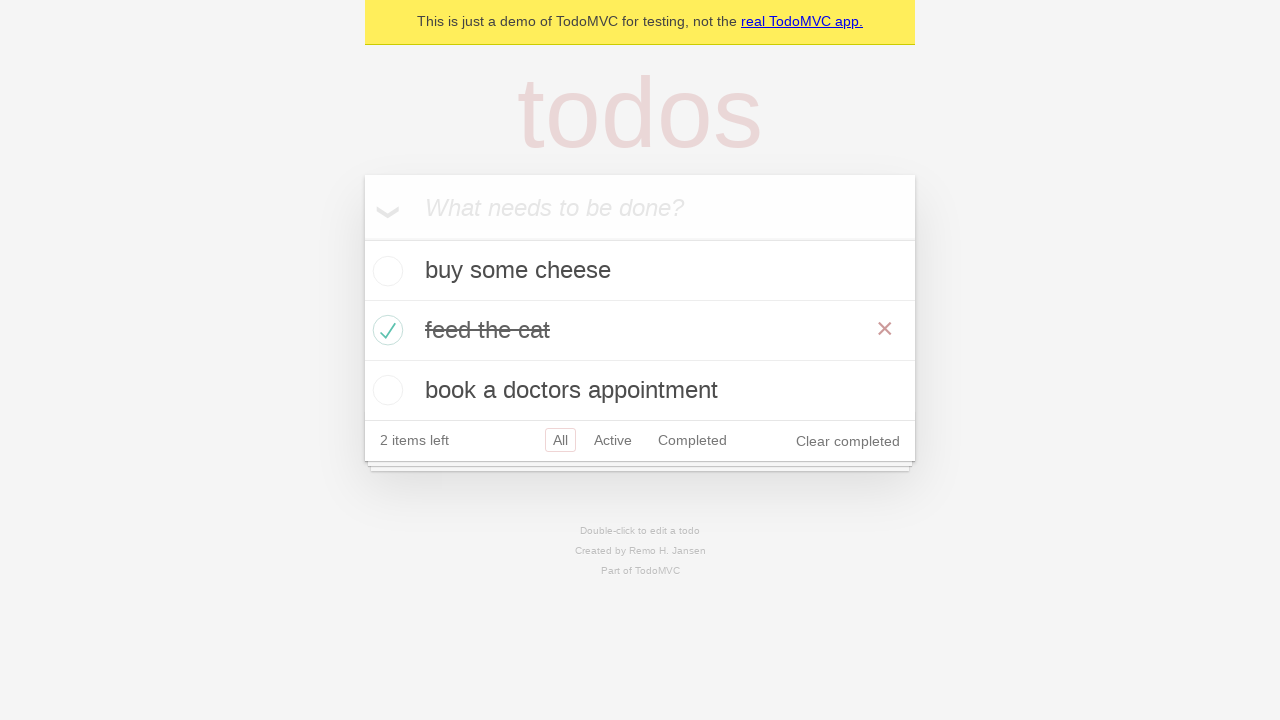

Clicked Active filter to display only uncompleted todo items at (613, 440) on internal:role=link[name="Active"i]
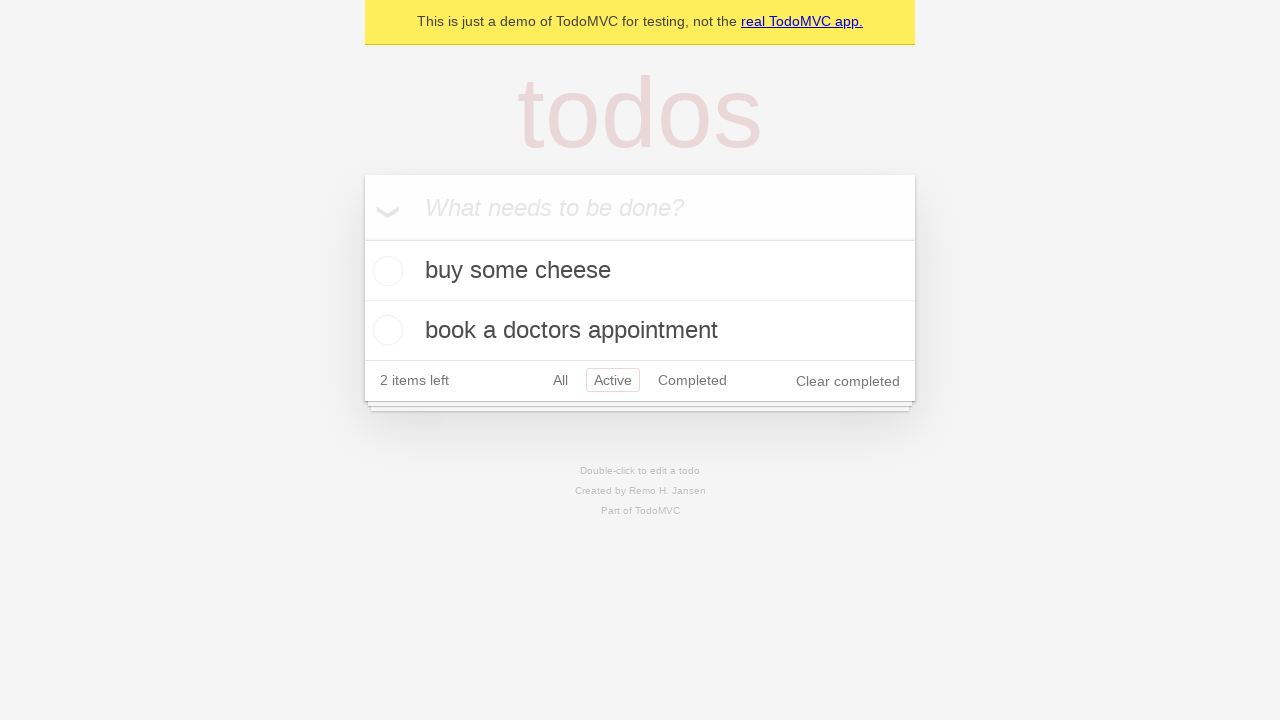

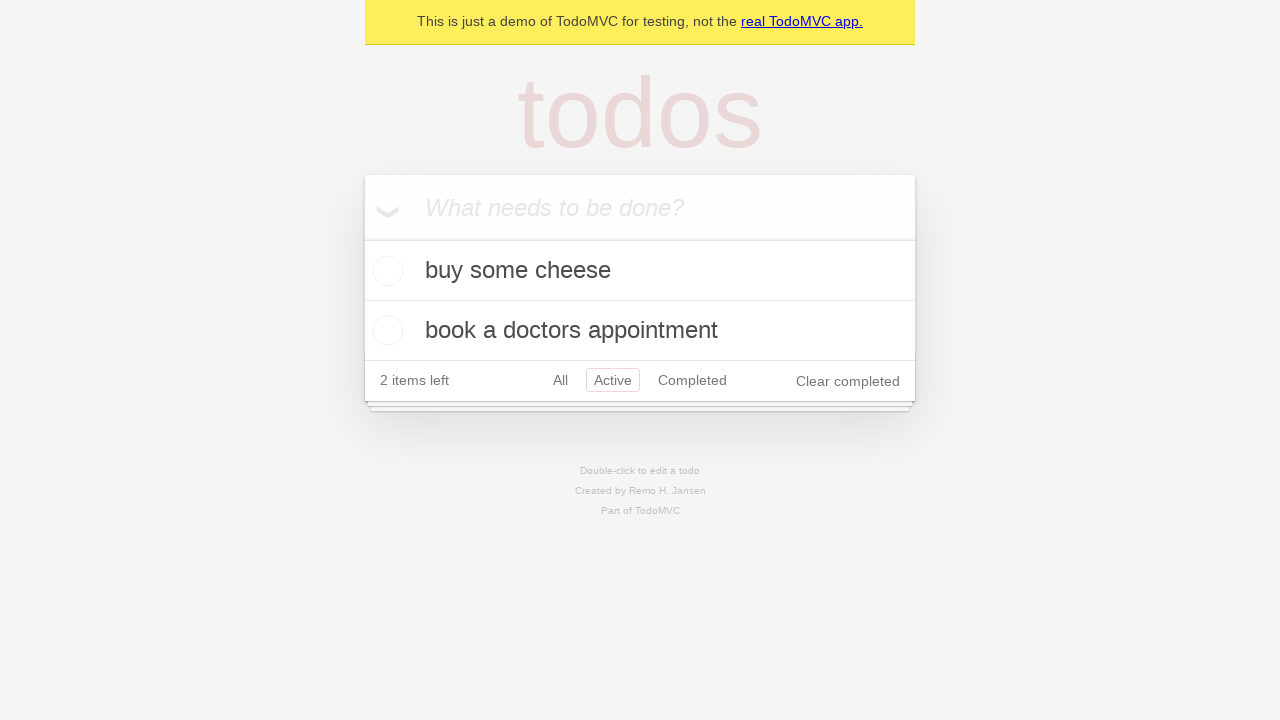